Tests modal interaction by opening a modal, filling a name input field, submitting the form, and verifying the success message

Starting URL: https://paulocoliveira.github.io/mypages/advanced/index.html

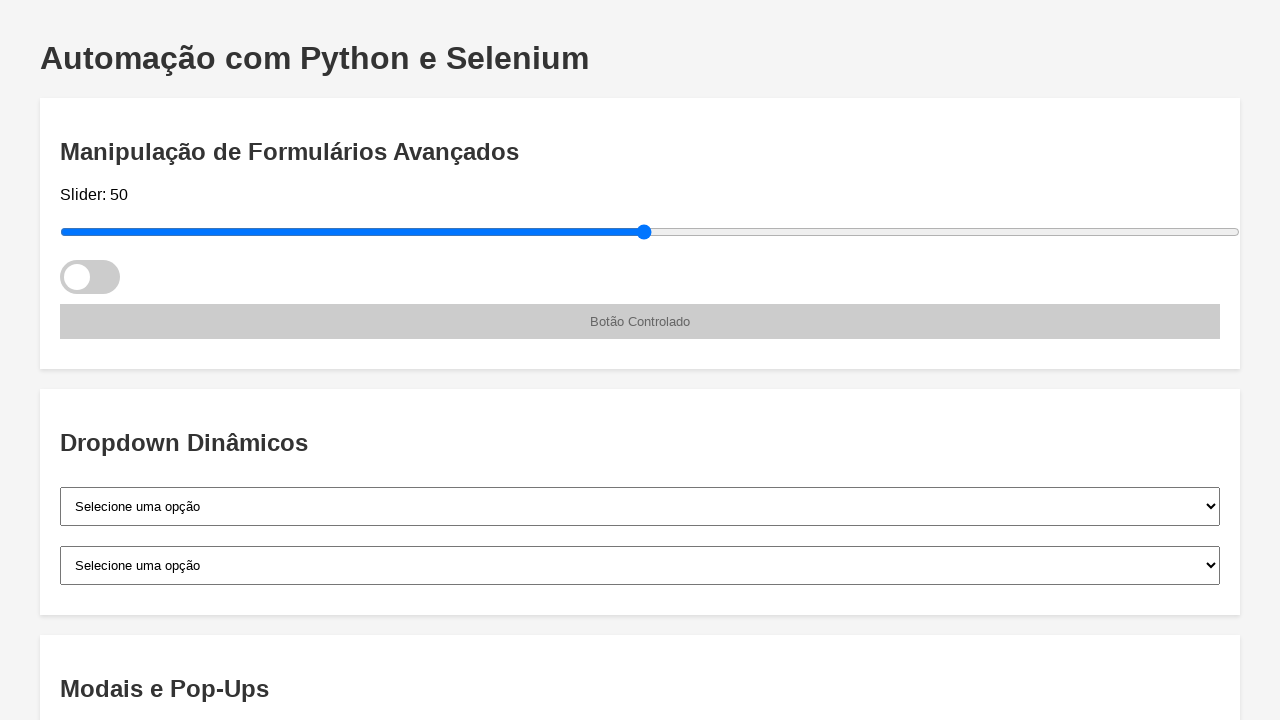

Navigated to modal interaction test page
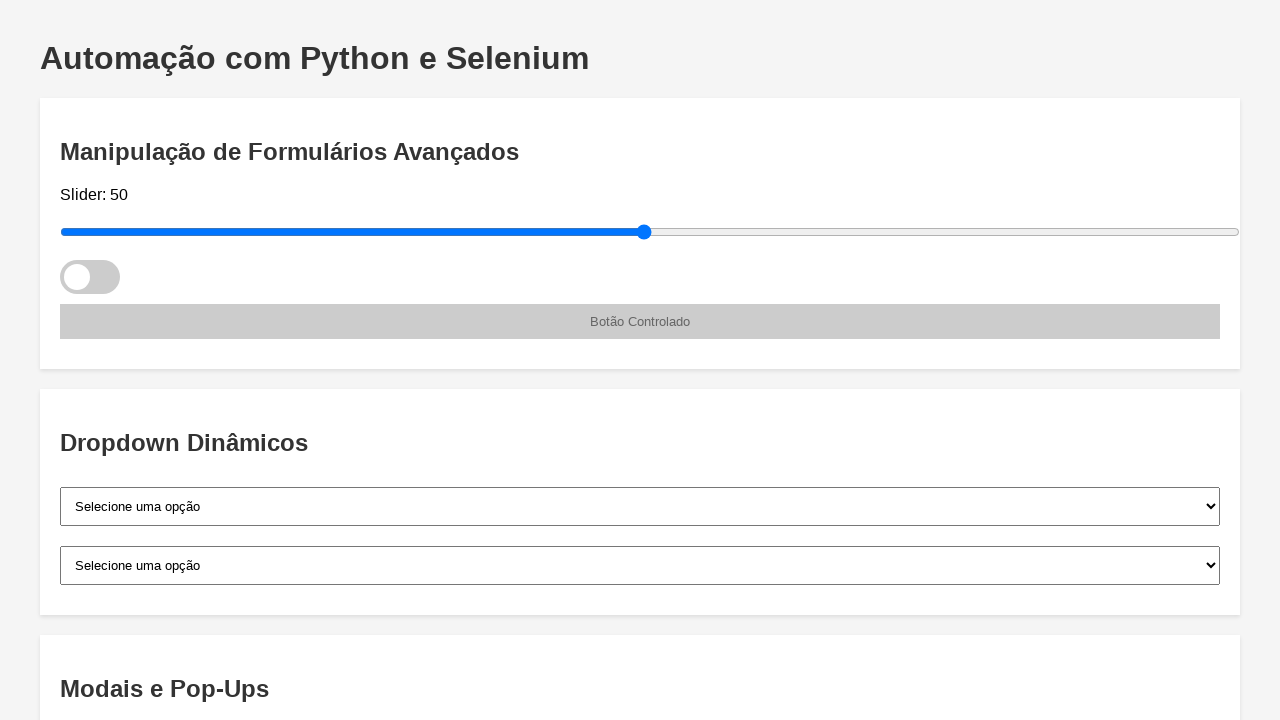

Clicked button to open modal at (640, 360) on #open-modal
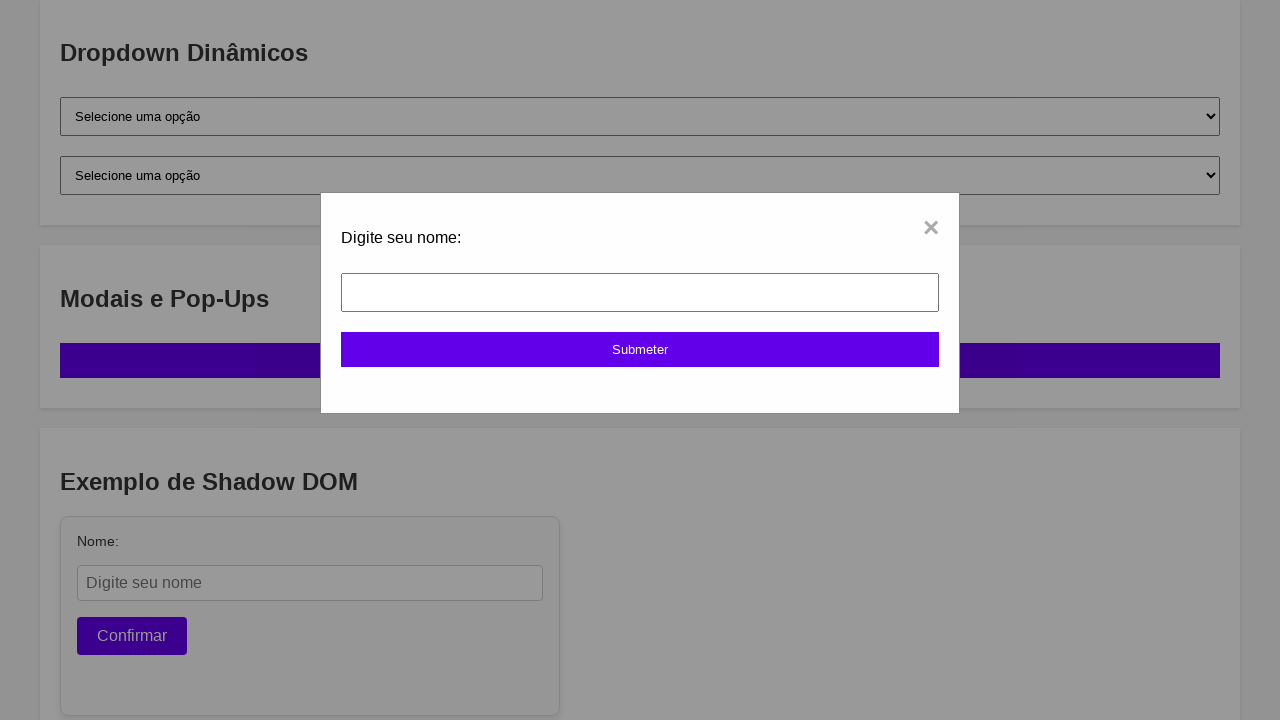

Modal became visible
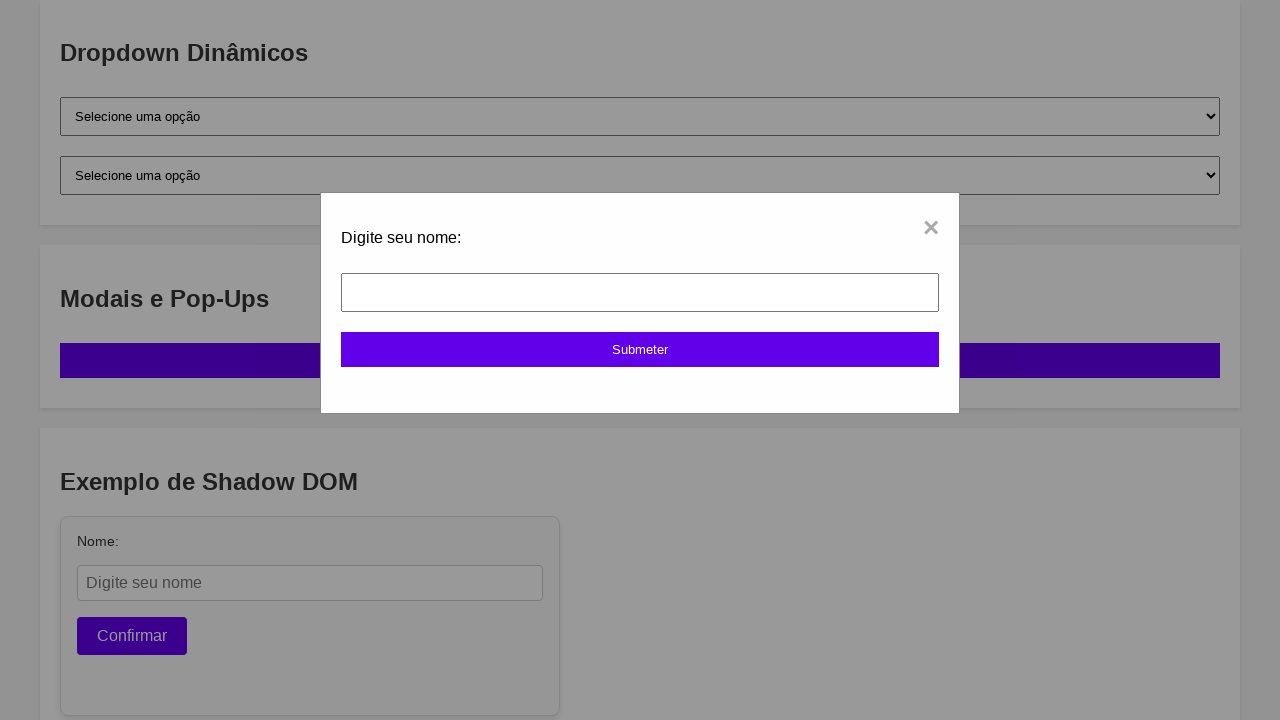

Filled name input field with 'João' on #name-input
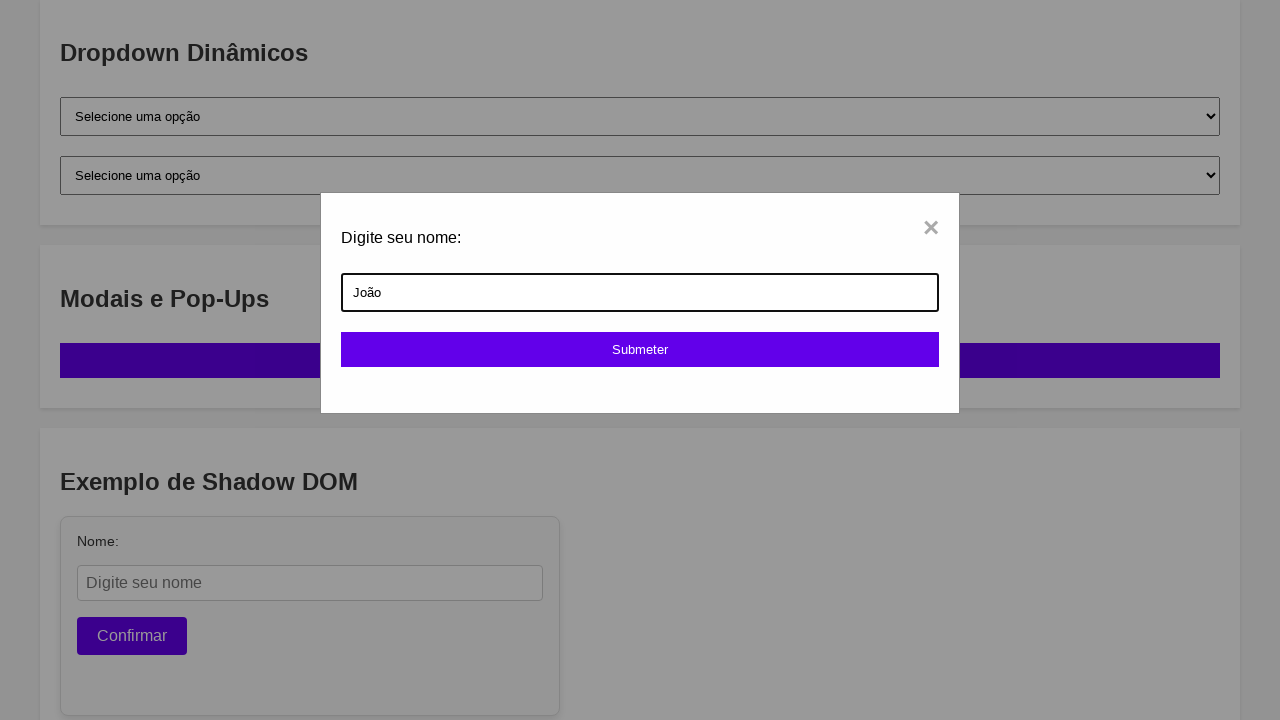

Clicked submit button to submit form at (640, 350) on #submit-name
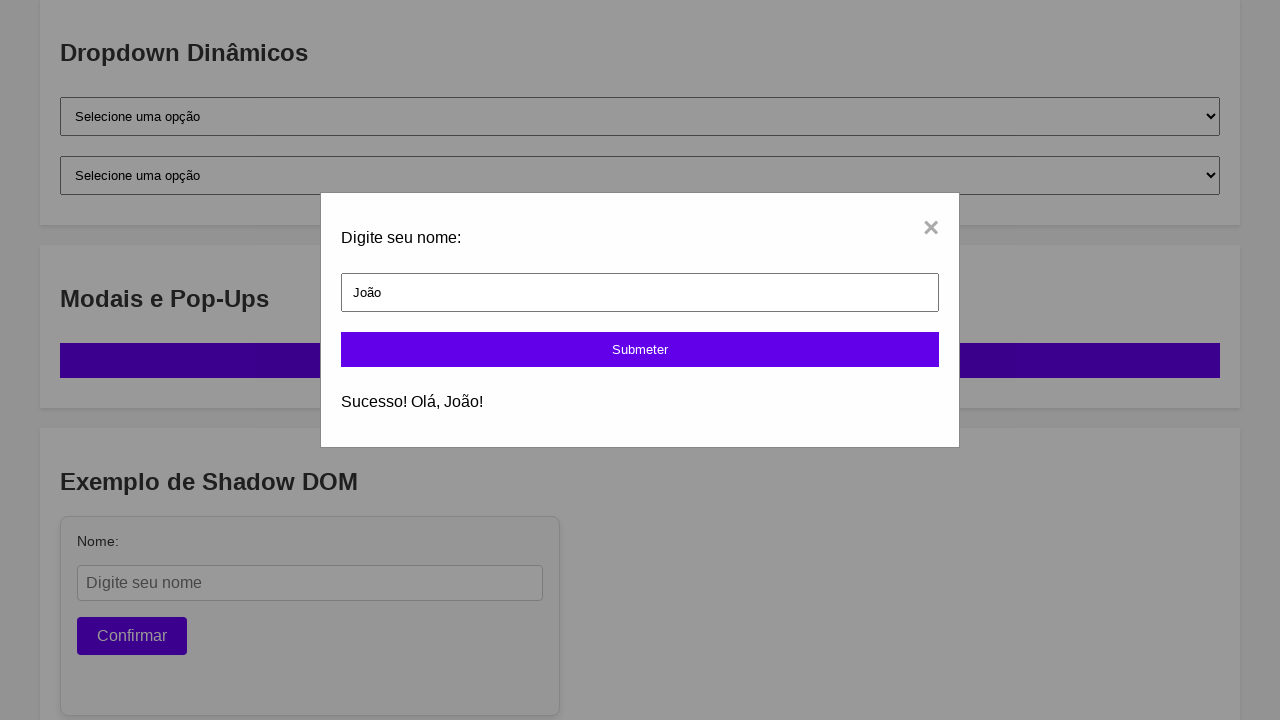

Success message appeared confirming form submission
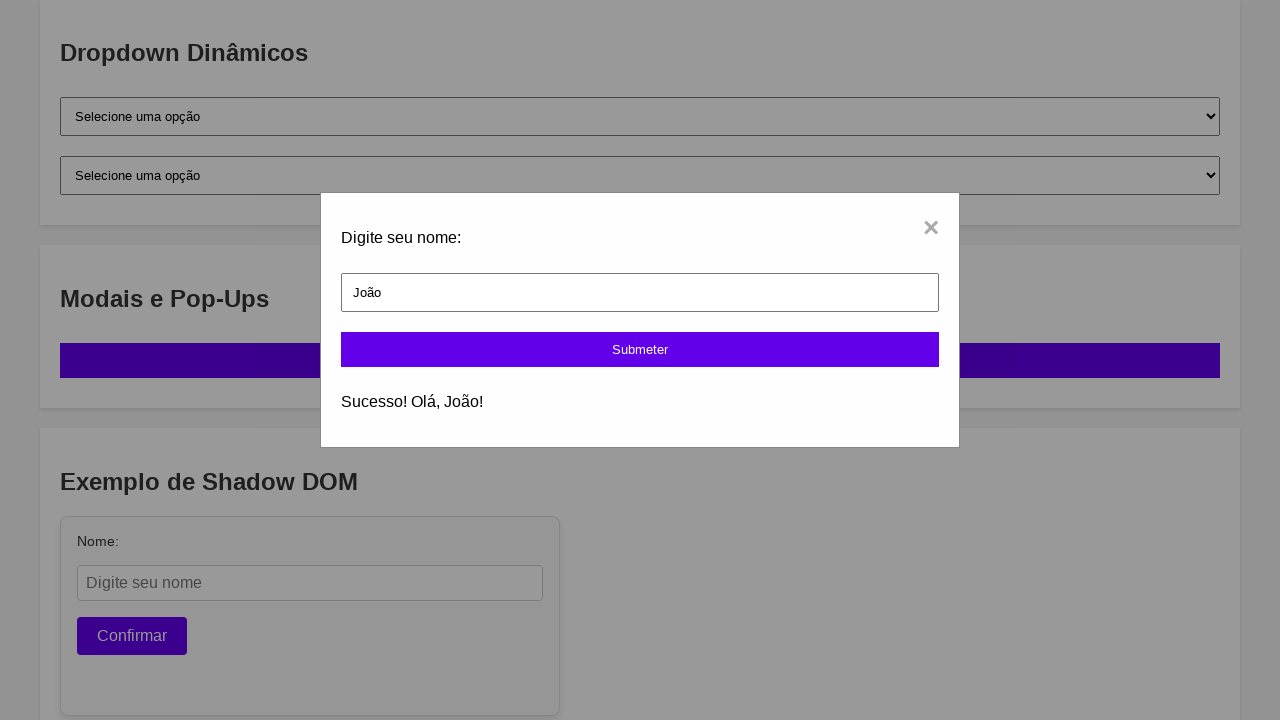

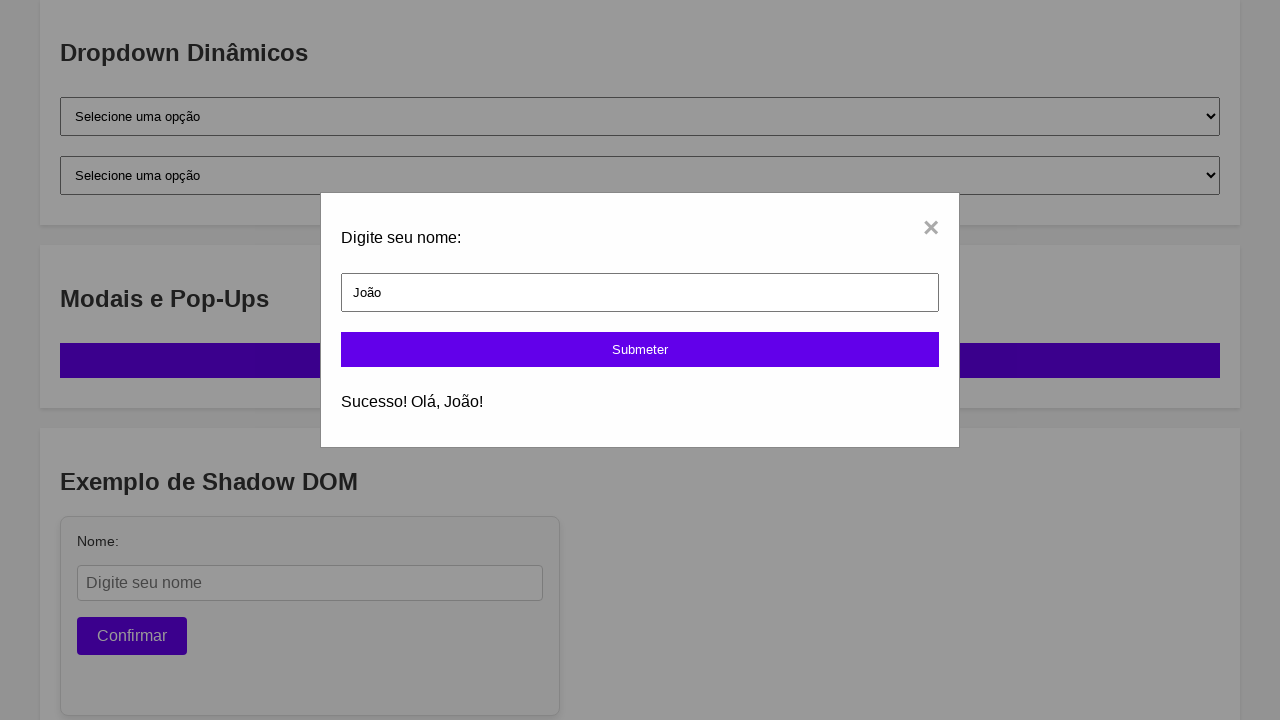